Tests JavaScript alert handling by entering a name, triggering an alert and accepting it, then triggering a confirm dialog and dismissing it.

Starting URL: https://rahulshettyacademy.com/AutomationPractice/

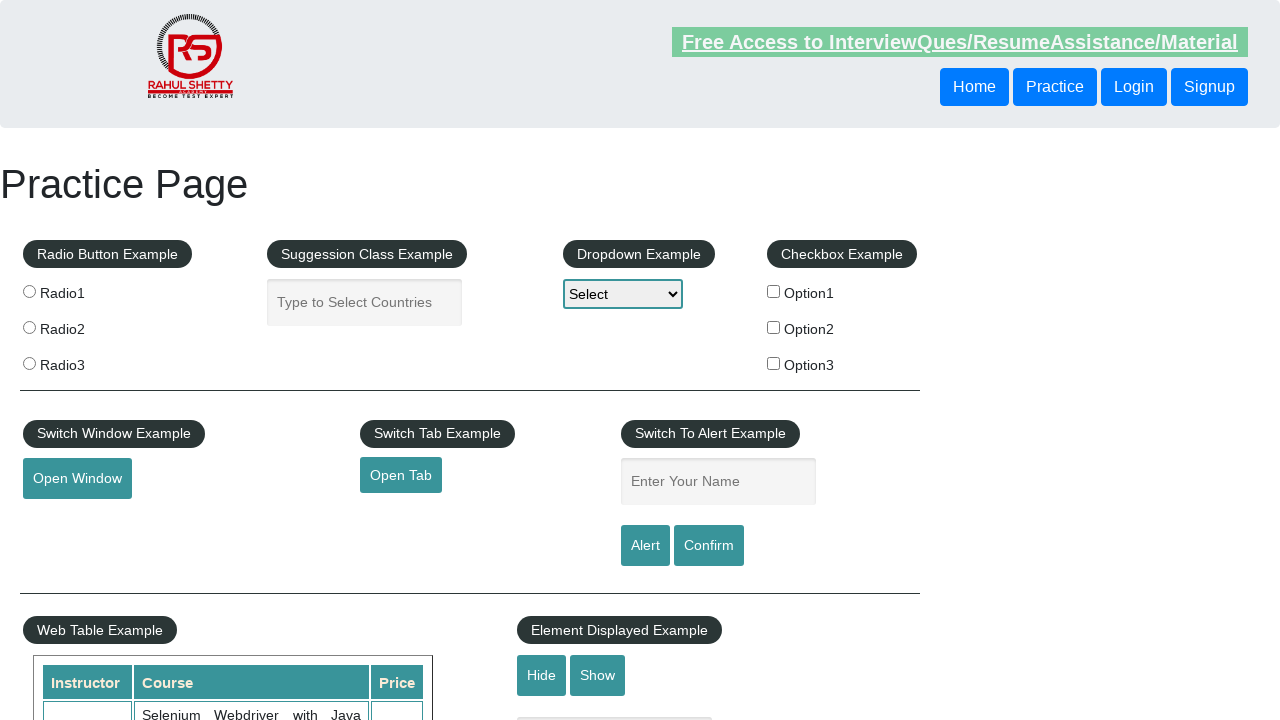

Filled name field with 'Raheem' on #name
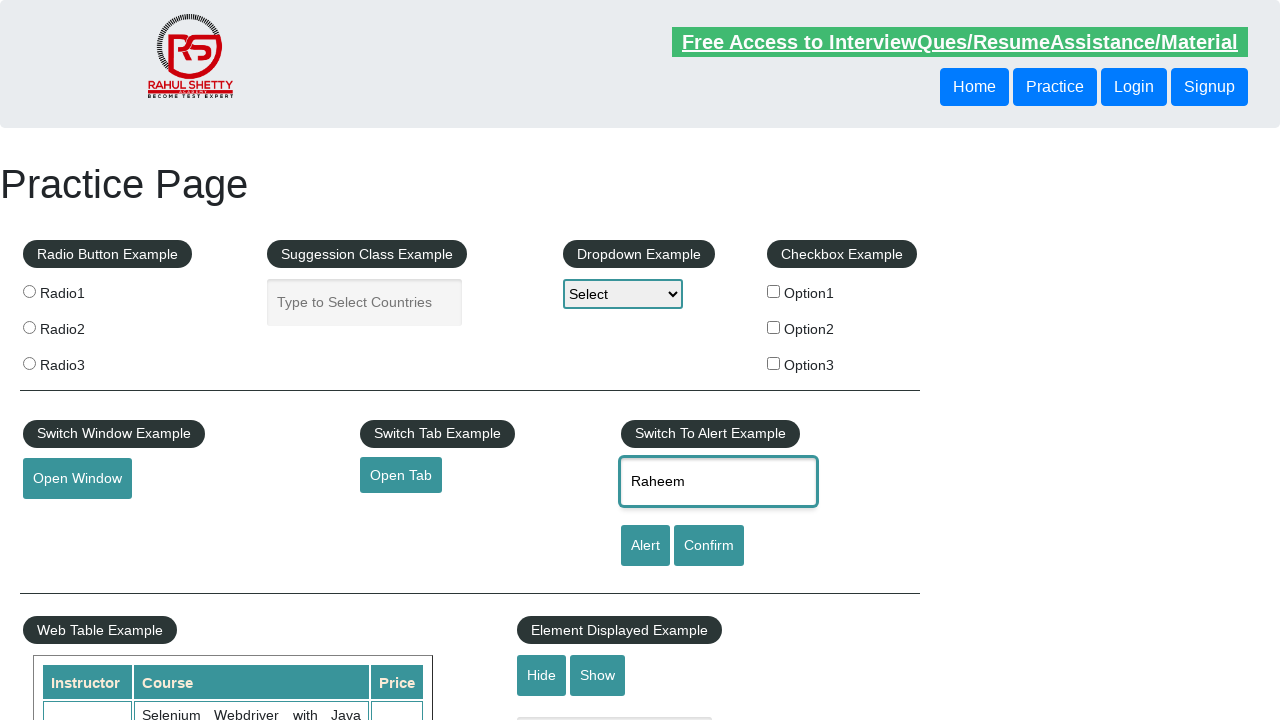

Clicked alert button to trigger JavaScript alert at (645, 546) on #alertbtn
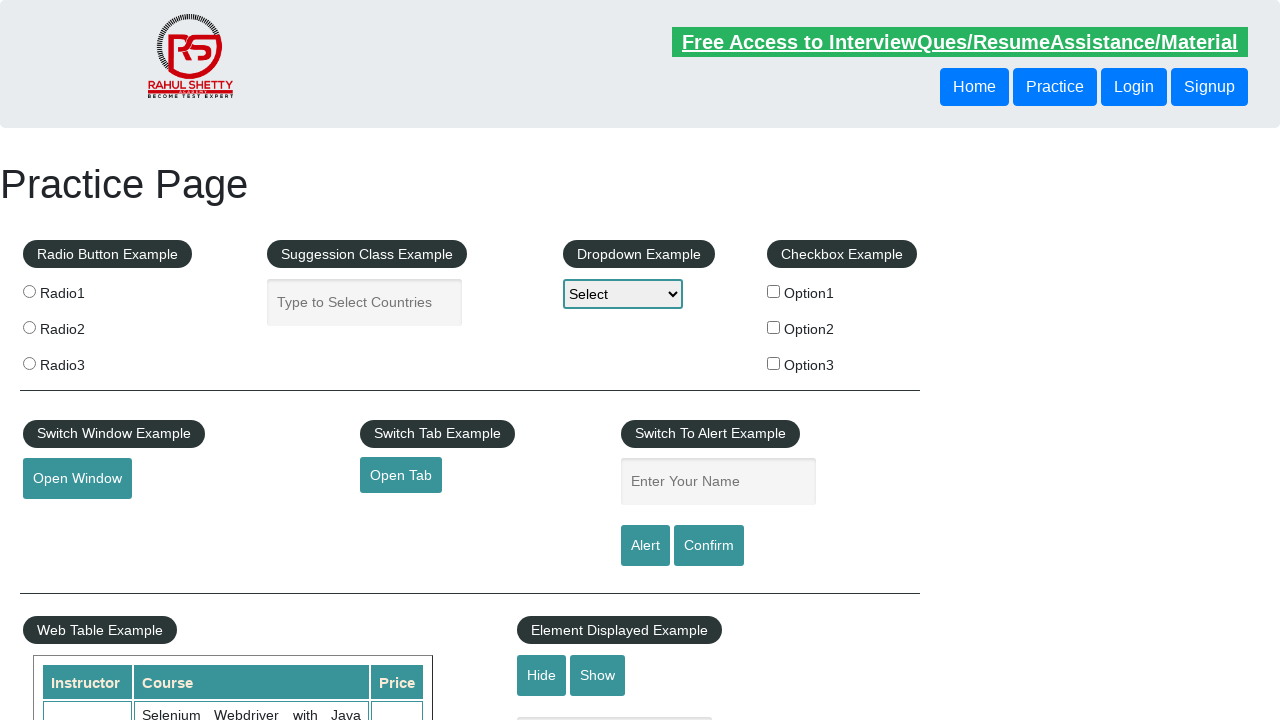

Alert dialog triggered and accepted
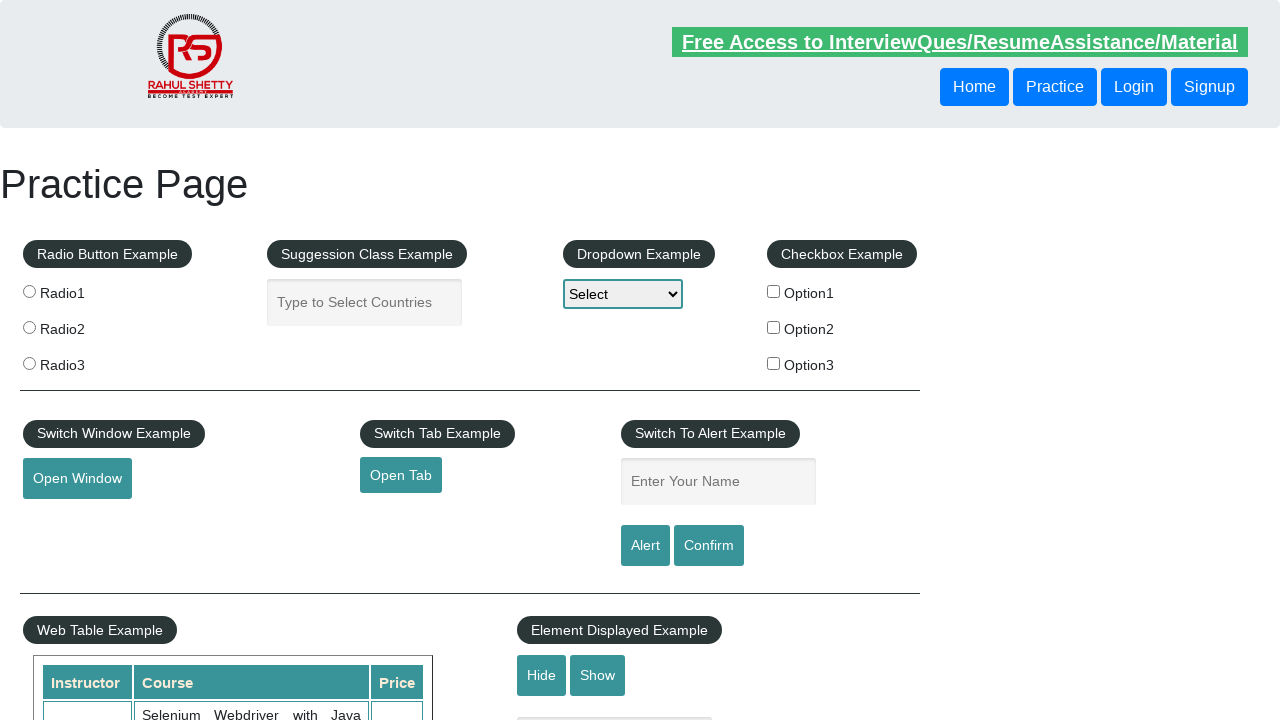

Filled name field with 'Raheem' again on #name
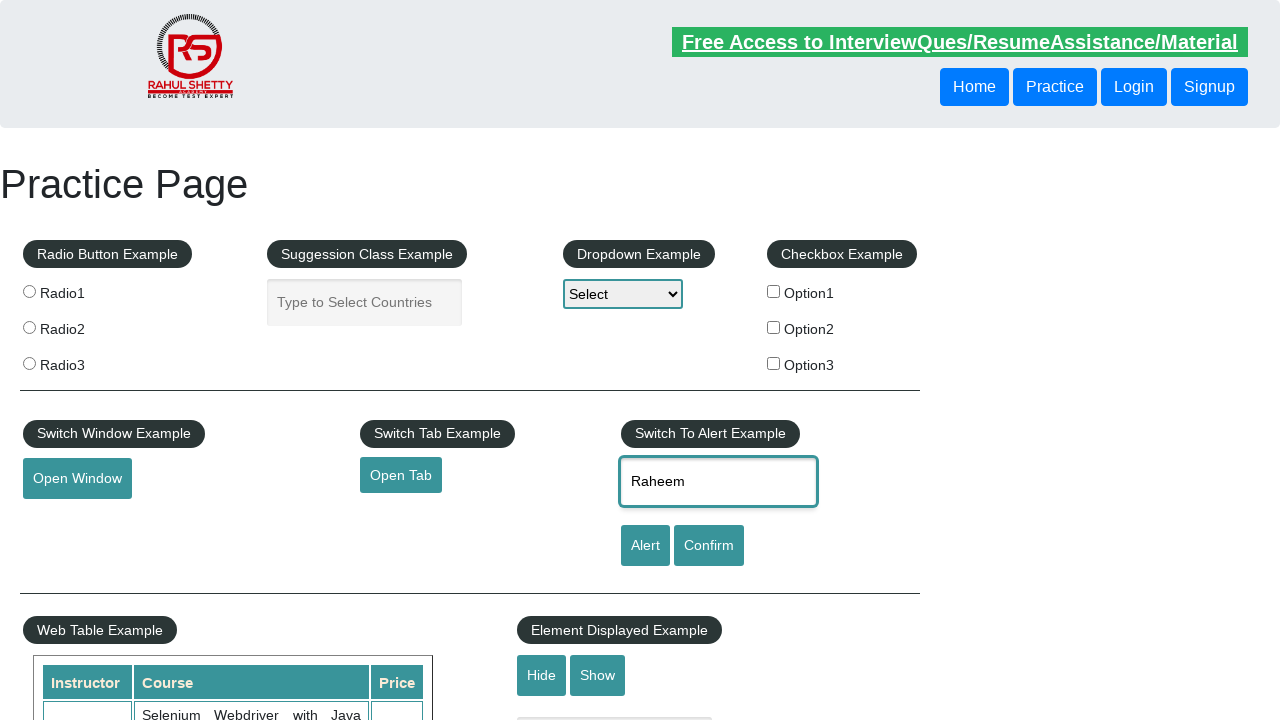

Clicked confirm button to trigger confirm dialog at (709, 546) on #confirmbtn
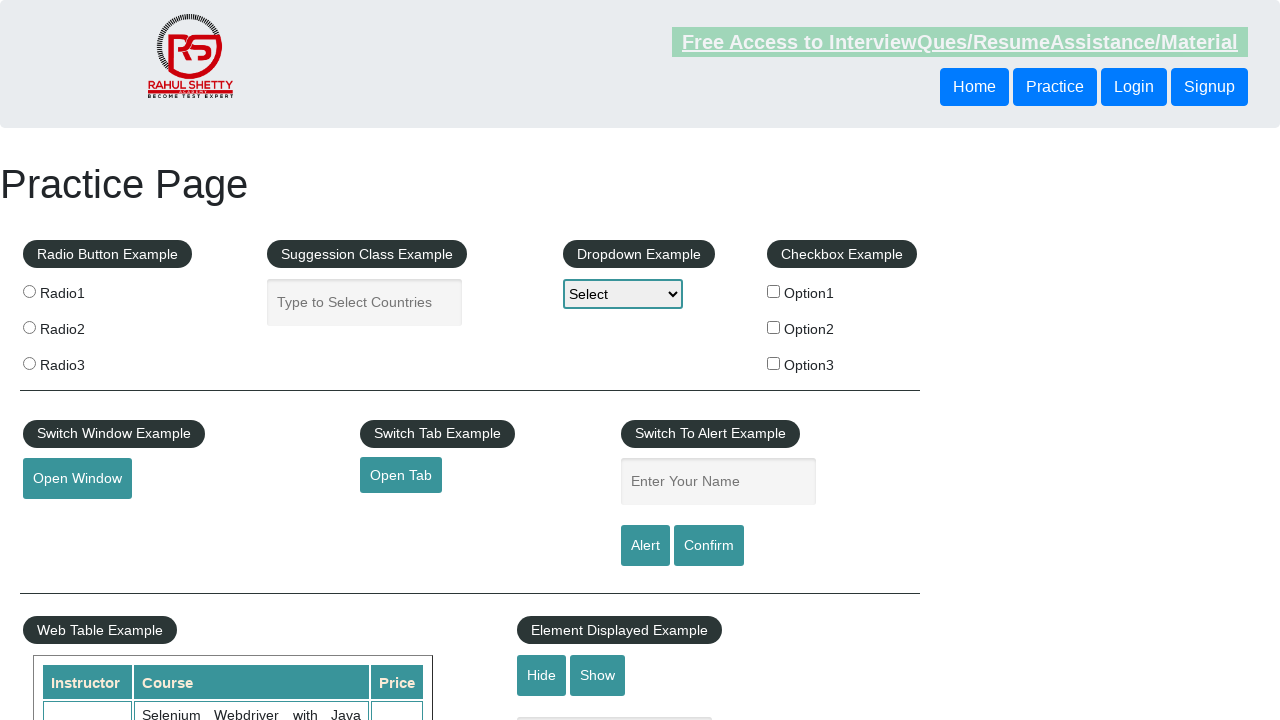

Confirm dialog dismissed and handled
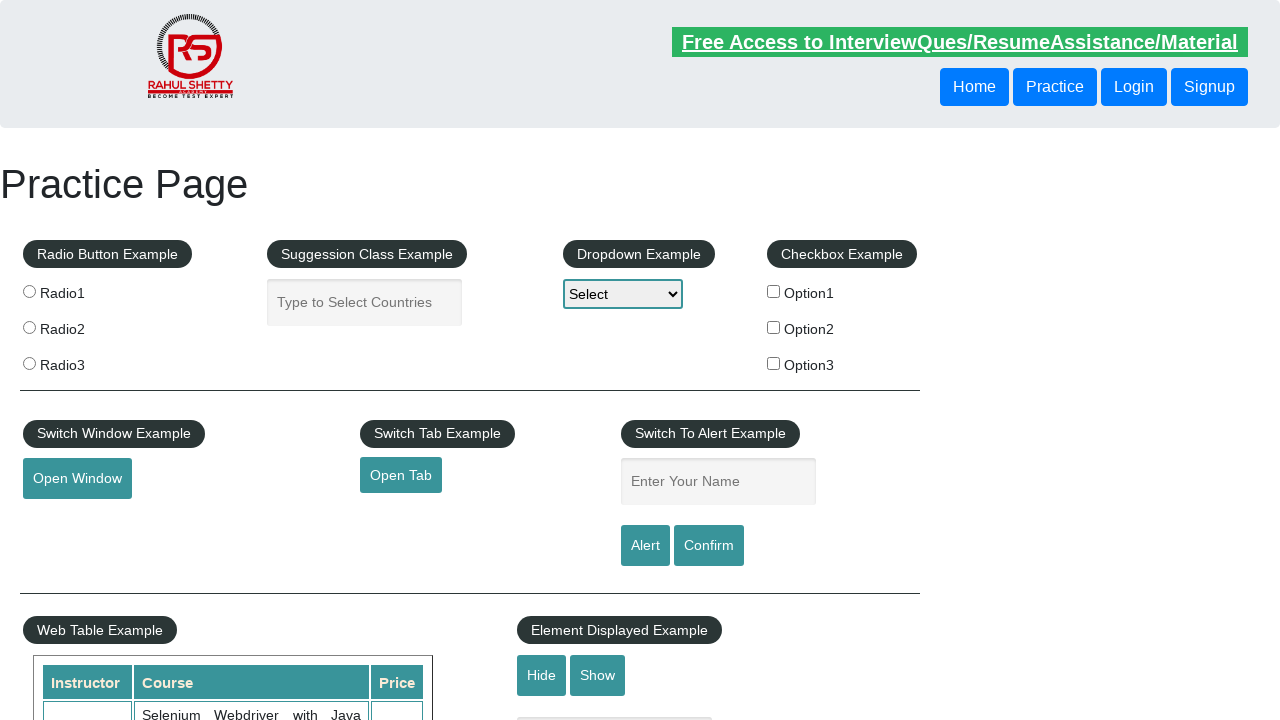

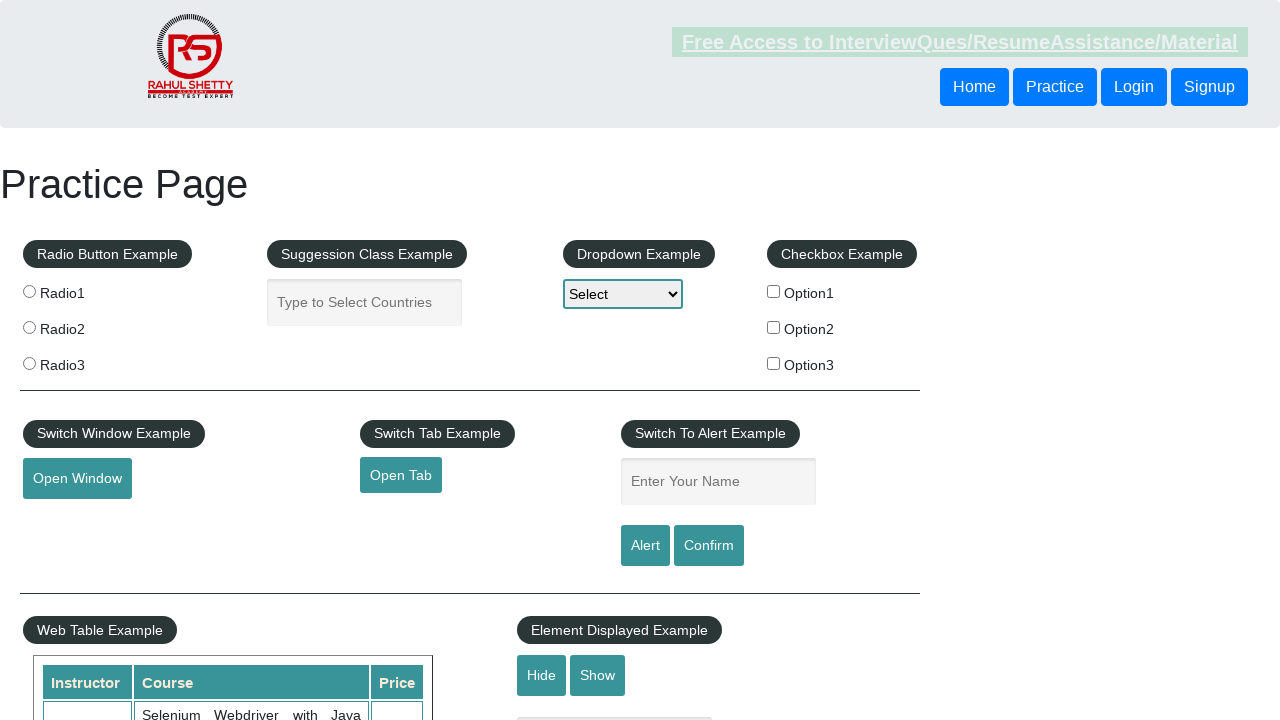